Clicks on the A/B Test link and verifies the page heading displays "A/B Test Control"

Starting URL: http://the-internet.herokuapp.com/

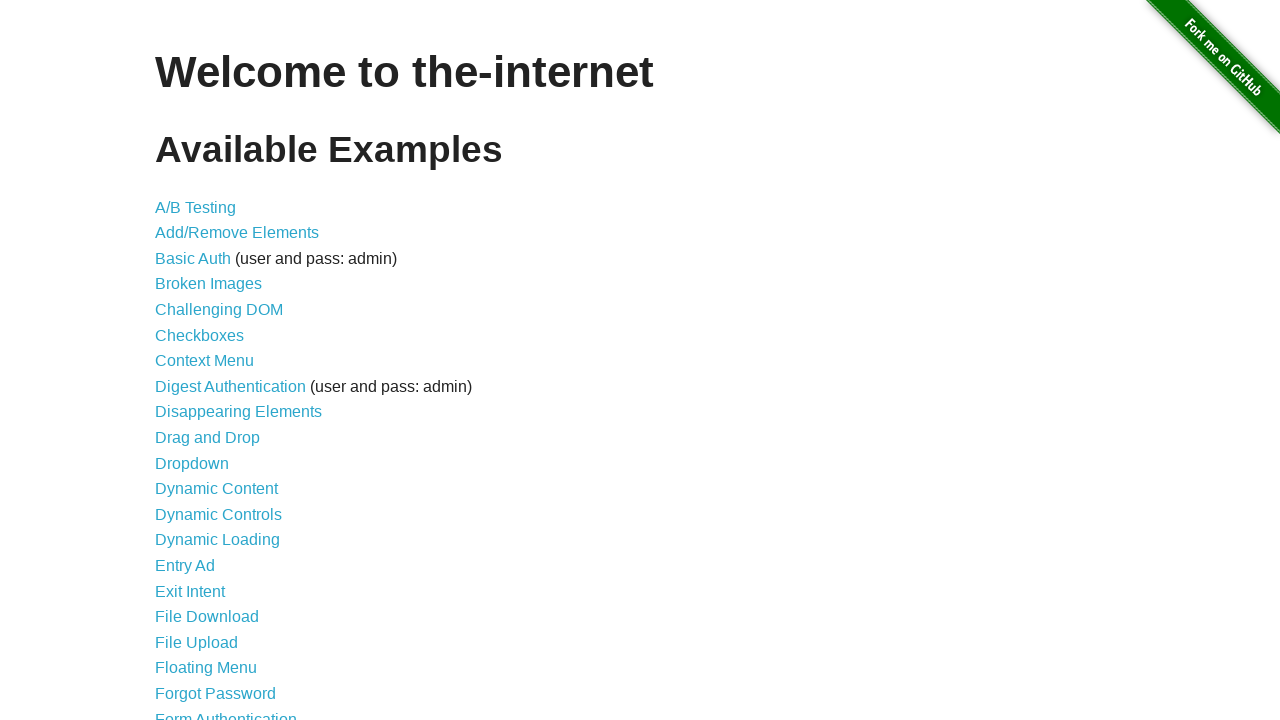

Clicked on the A/B Test link at (196, 207) on a[href='/abtest']
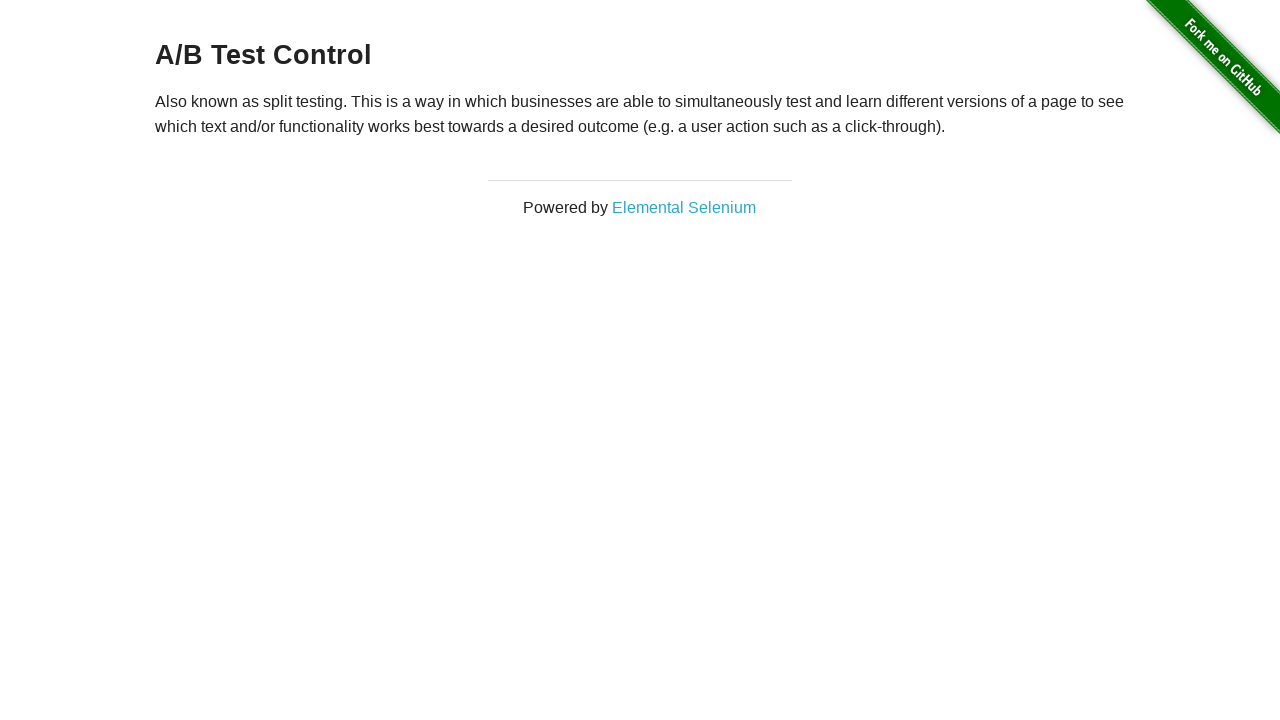

Waited for page heading to load
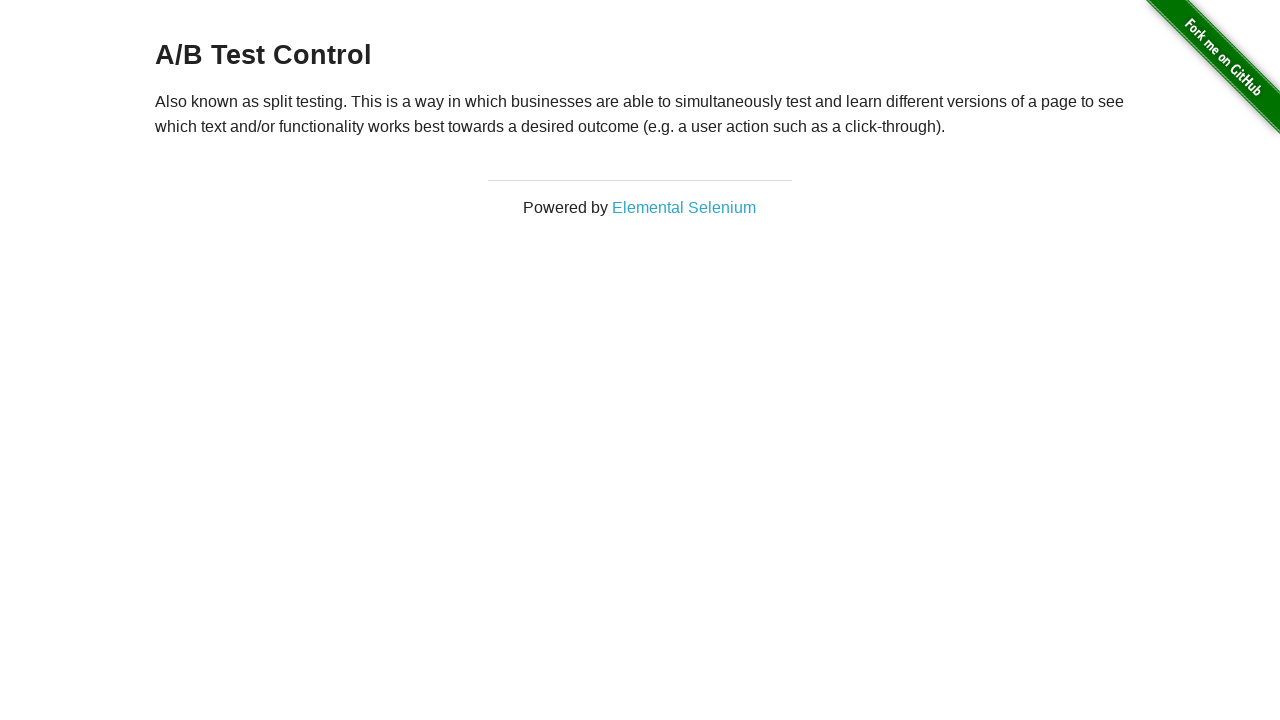

Verified page heading displays 'A/B Test Control'
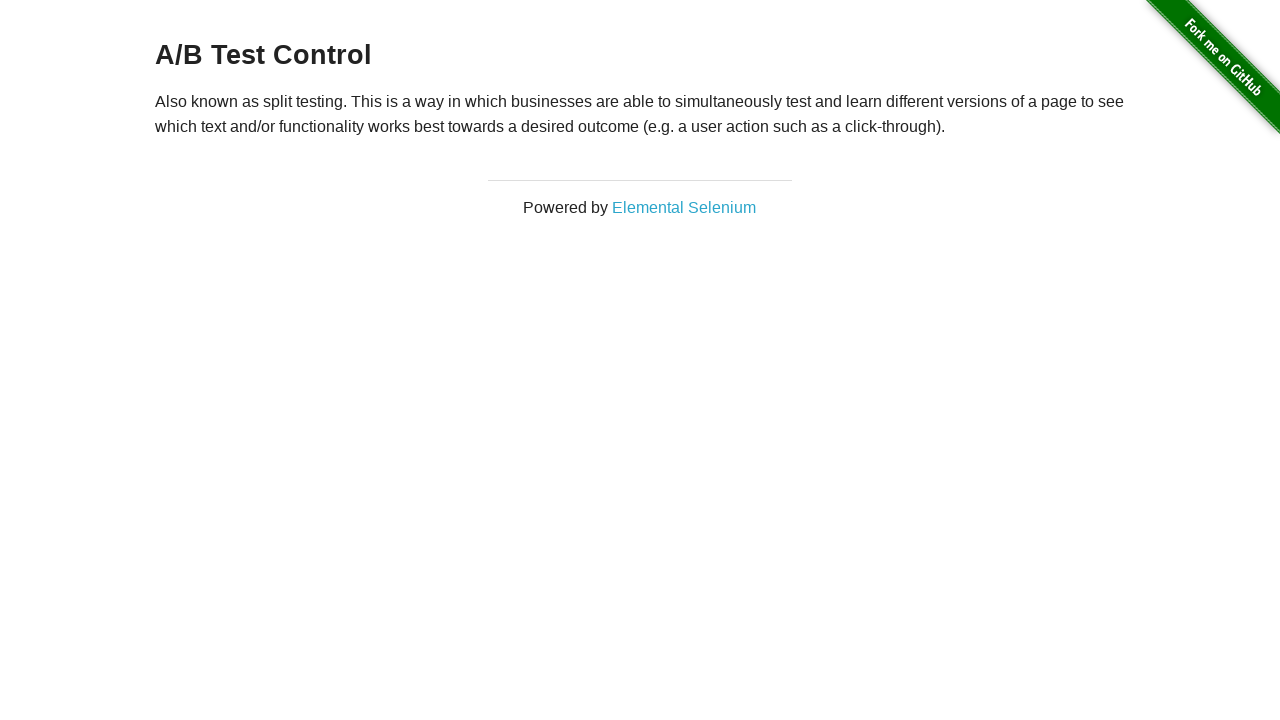

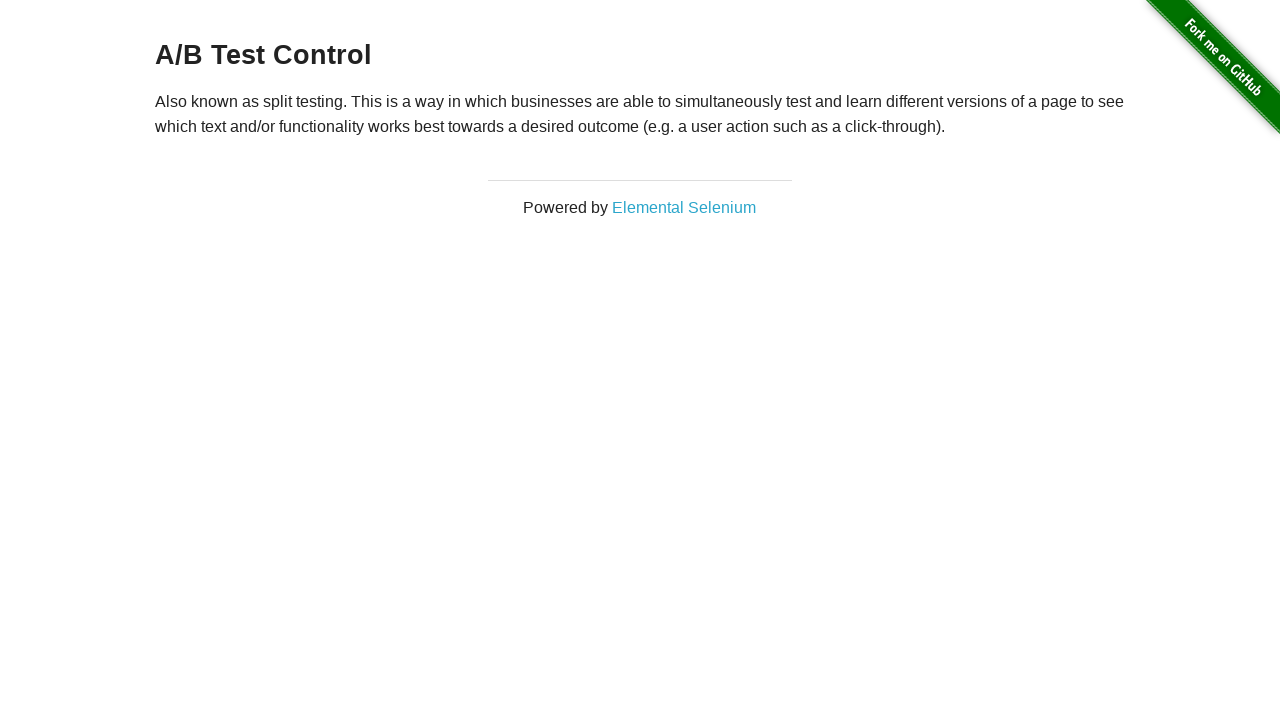